Tests a university result portal by entering registration number and roll number, submitting the form, confirming, viewing the result, and verifying that student details and marks are displayed.

Starting URL: https://result.mdu.ac.in/postexam/result.aspx

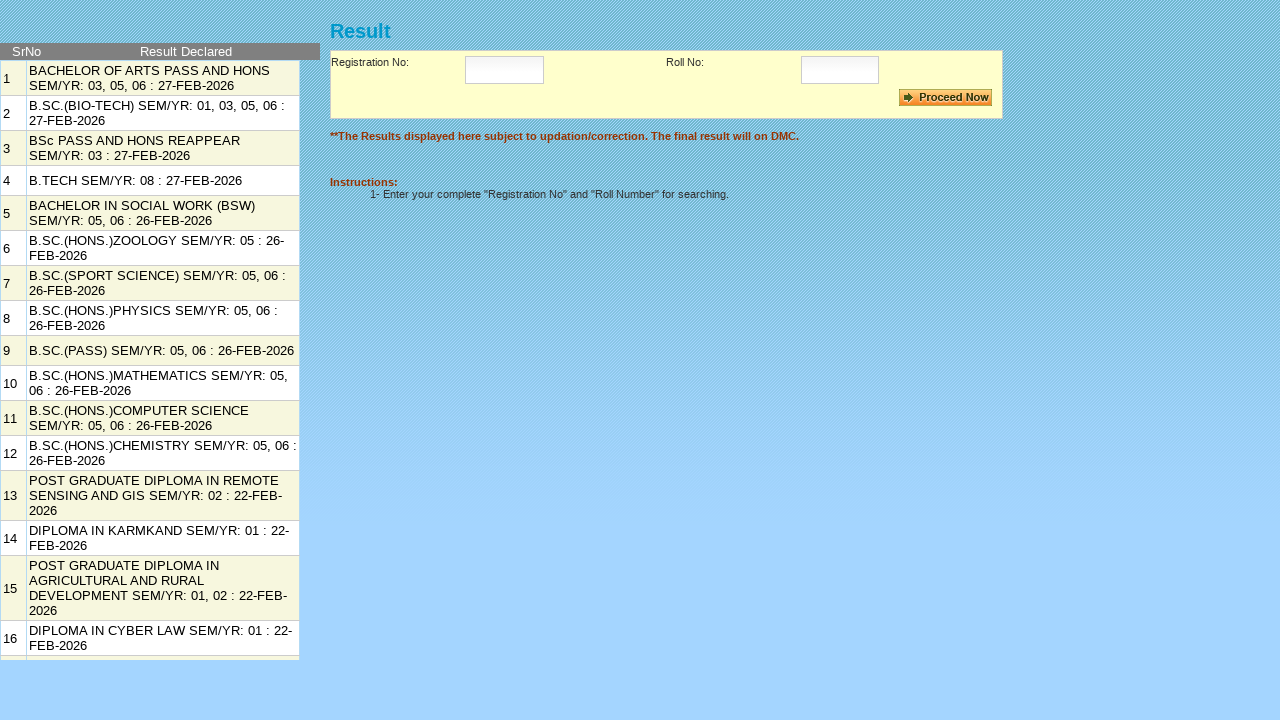

Filled registration number field with '2312051470' on #txtRegistrationNo
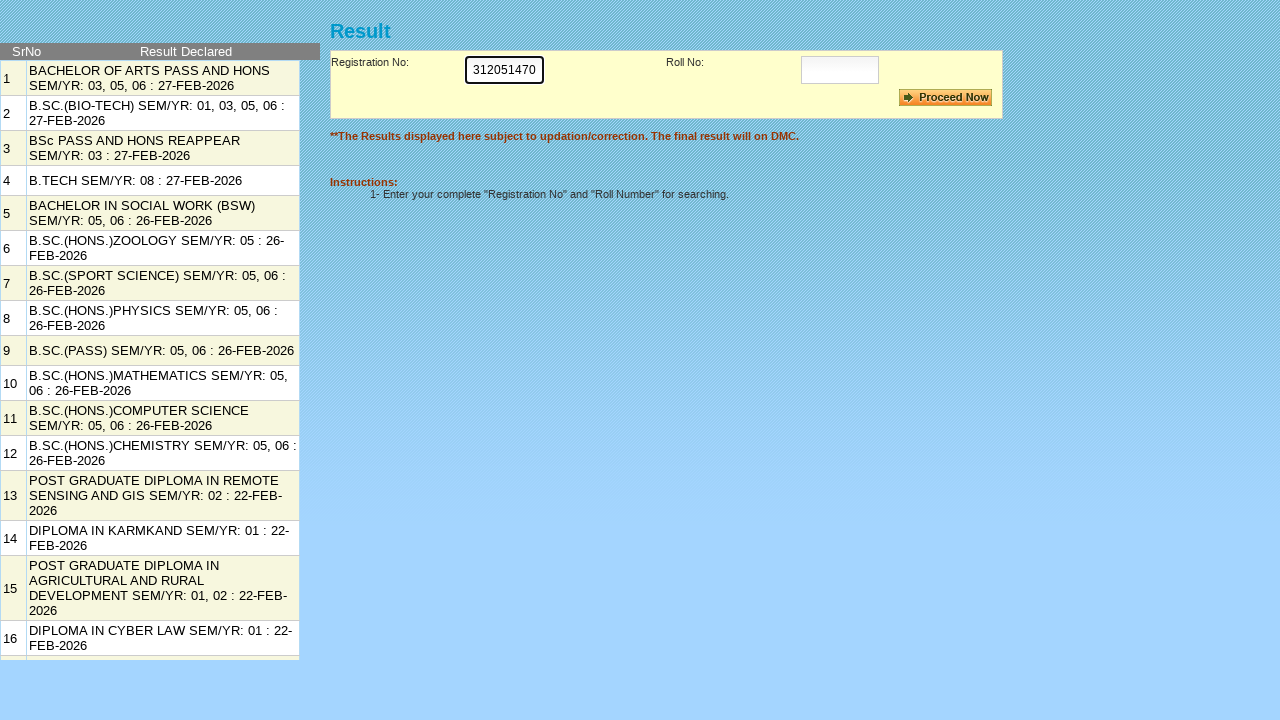

Filled roll number field with '6071607' on #txtRollNo
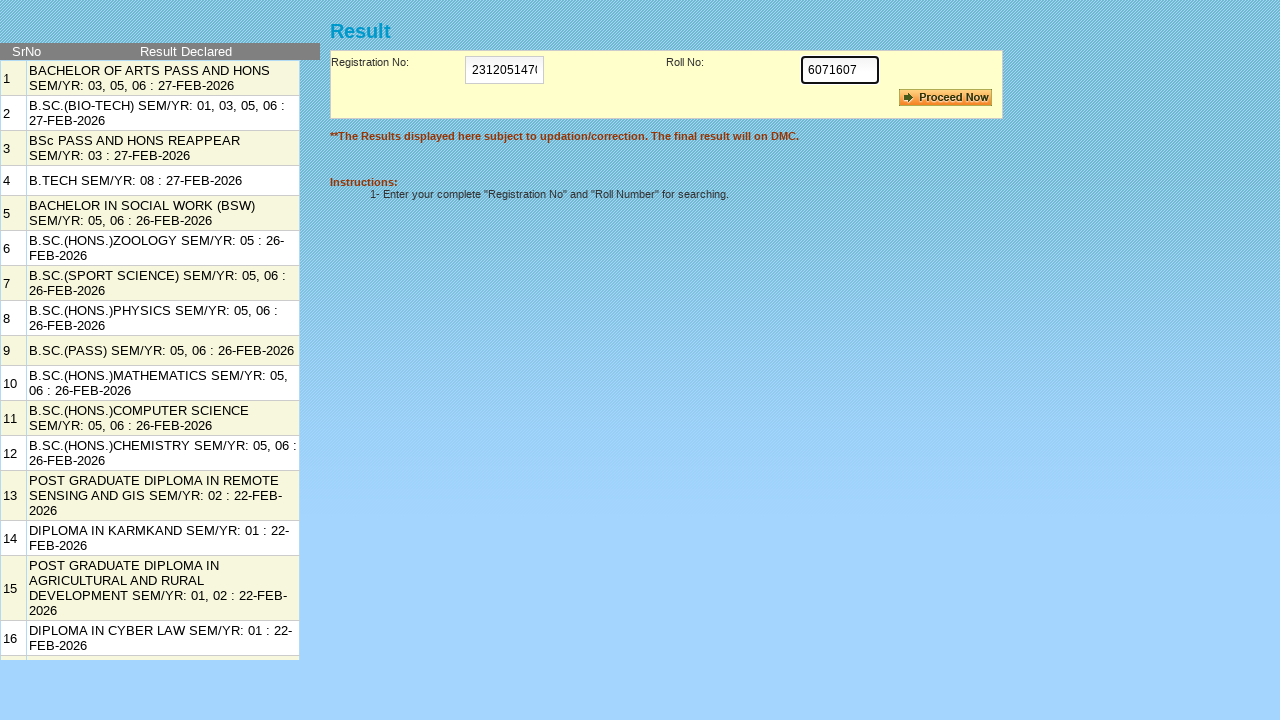

Clicked proceed button to submit form at (946, 98) on #cmdbtnProceed
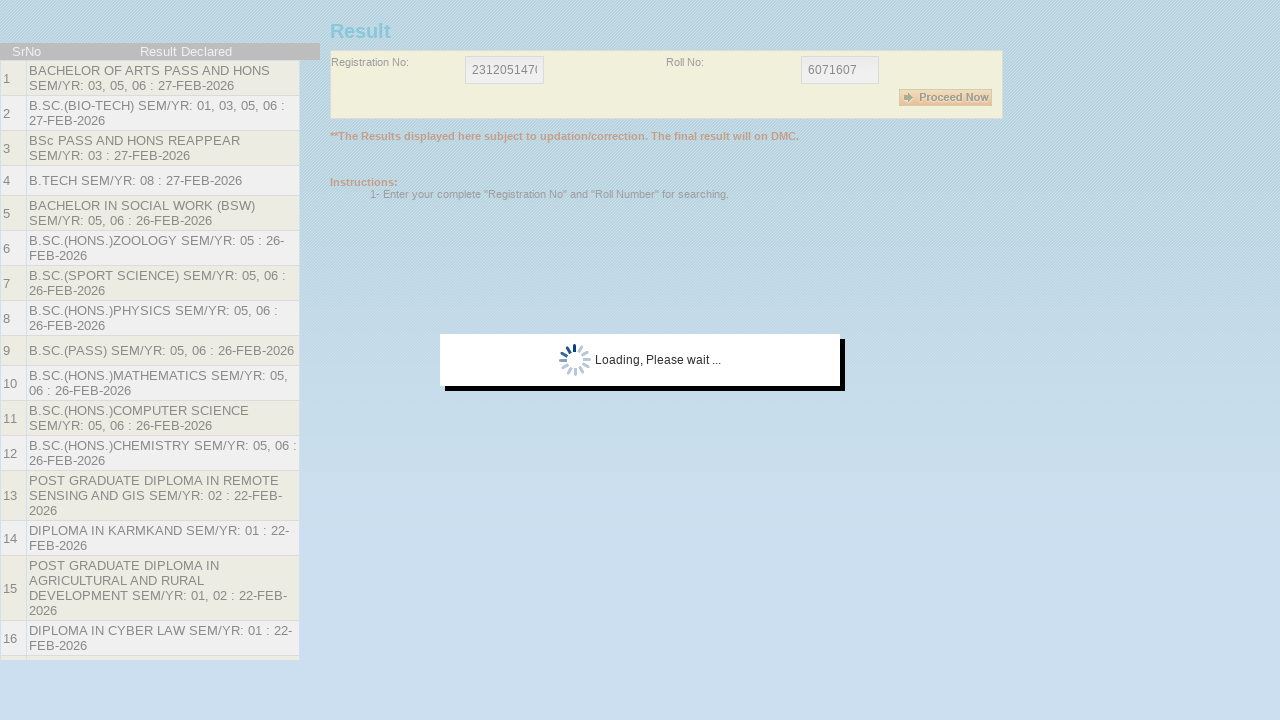

Confirmation image loaded
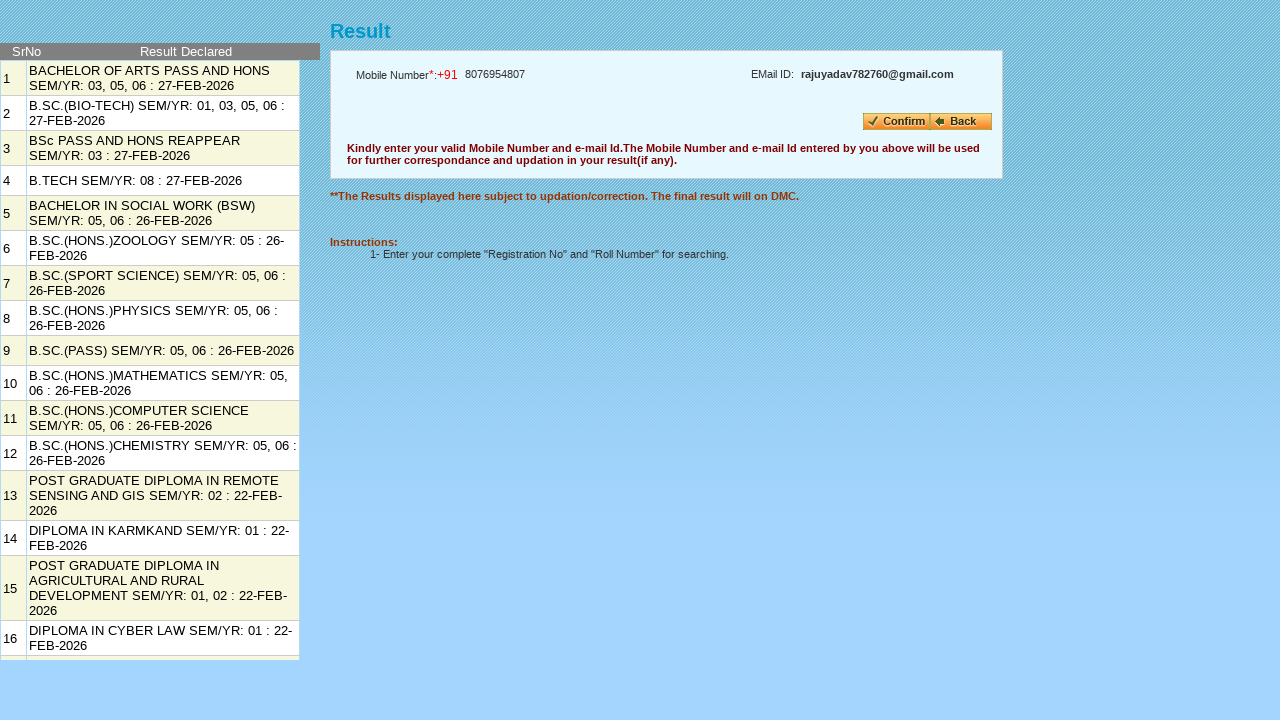

Clicked confirmation image at (896, 122) on #imgComfirm
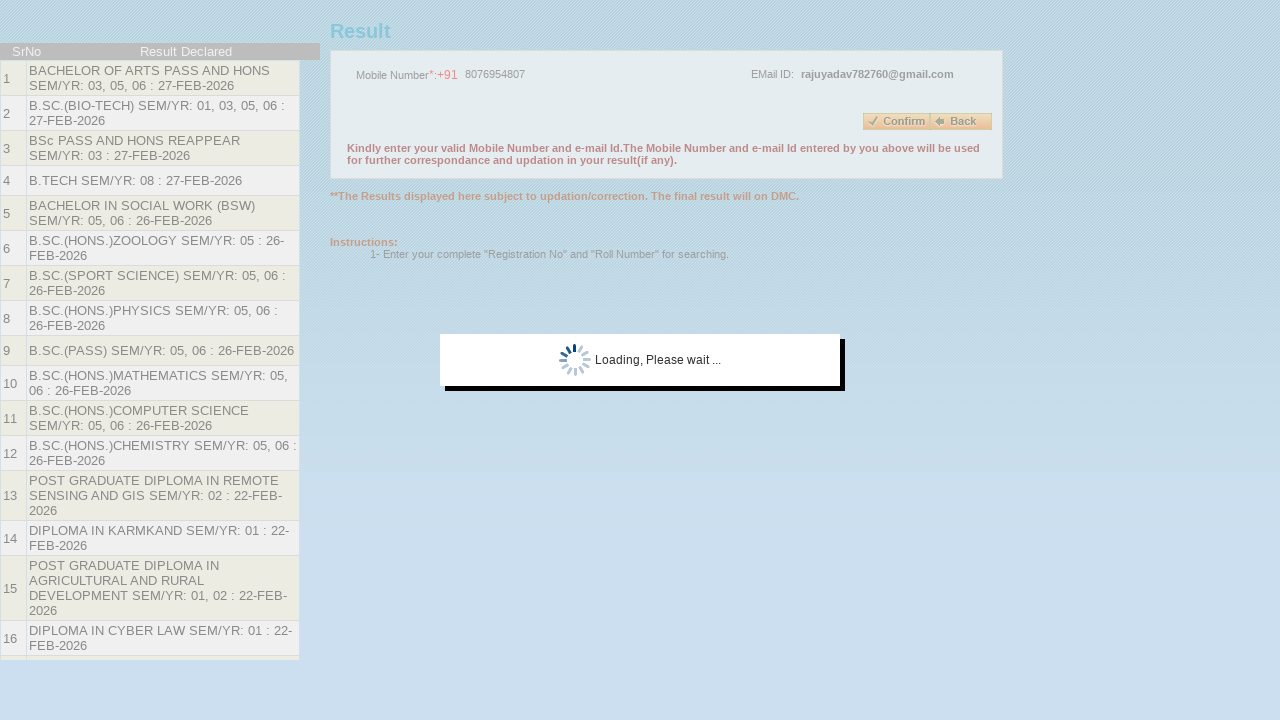

View result link became available
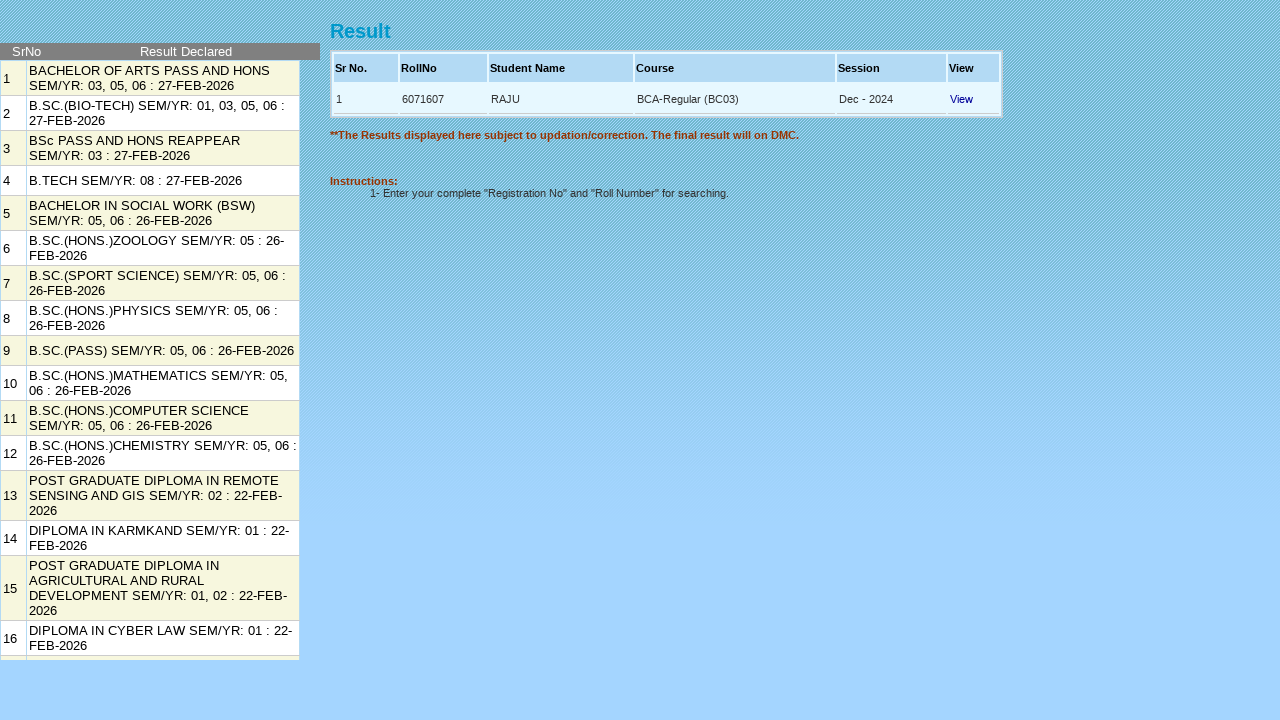

Clicked view result link at (962, 98) on #rptMain_ctl01_lnkView
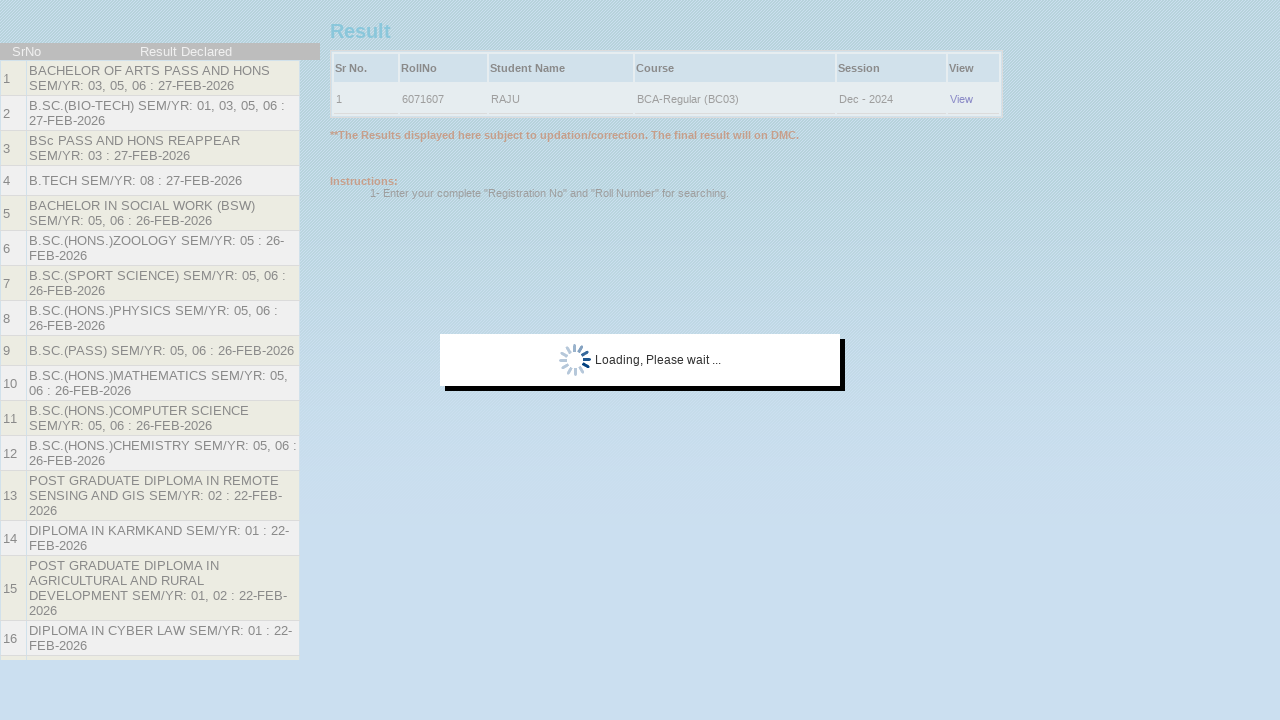

Student name field loaded
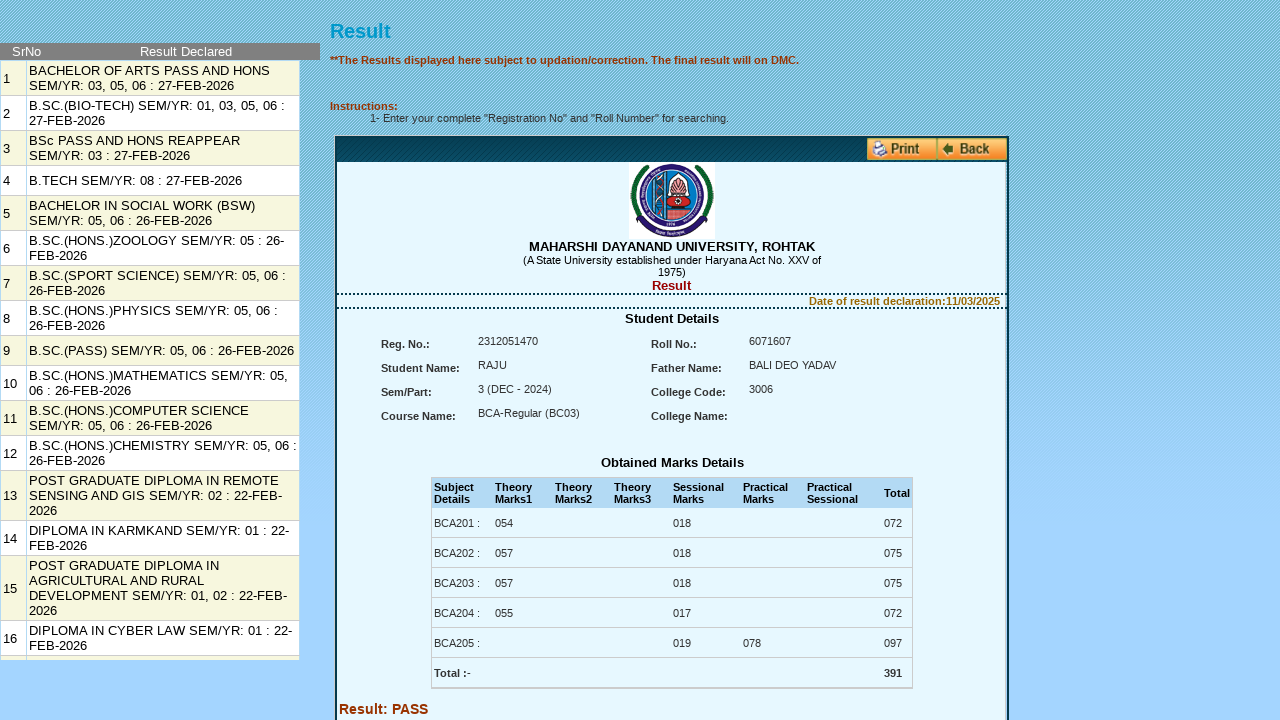

Father name field loaded
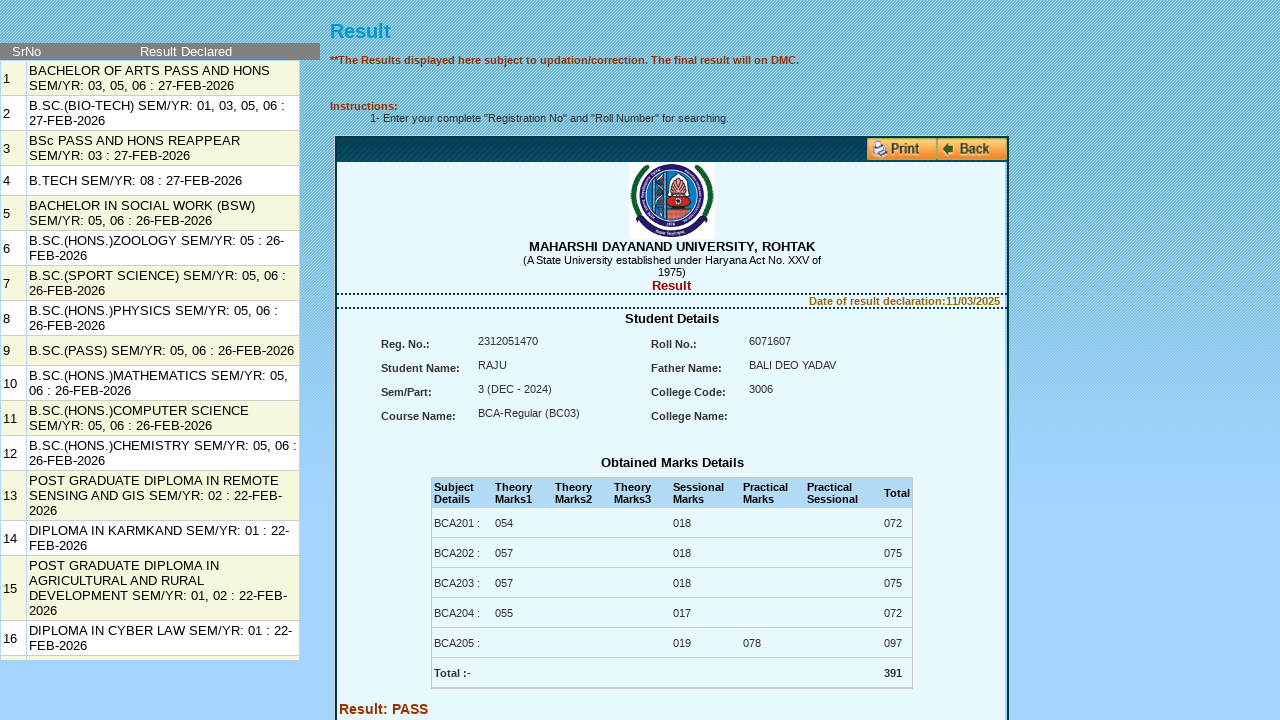

Result marks field loaded
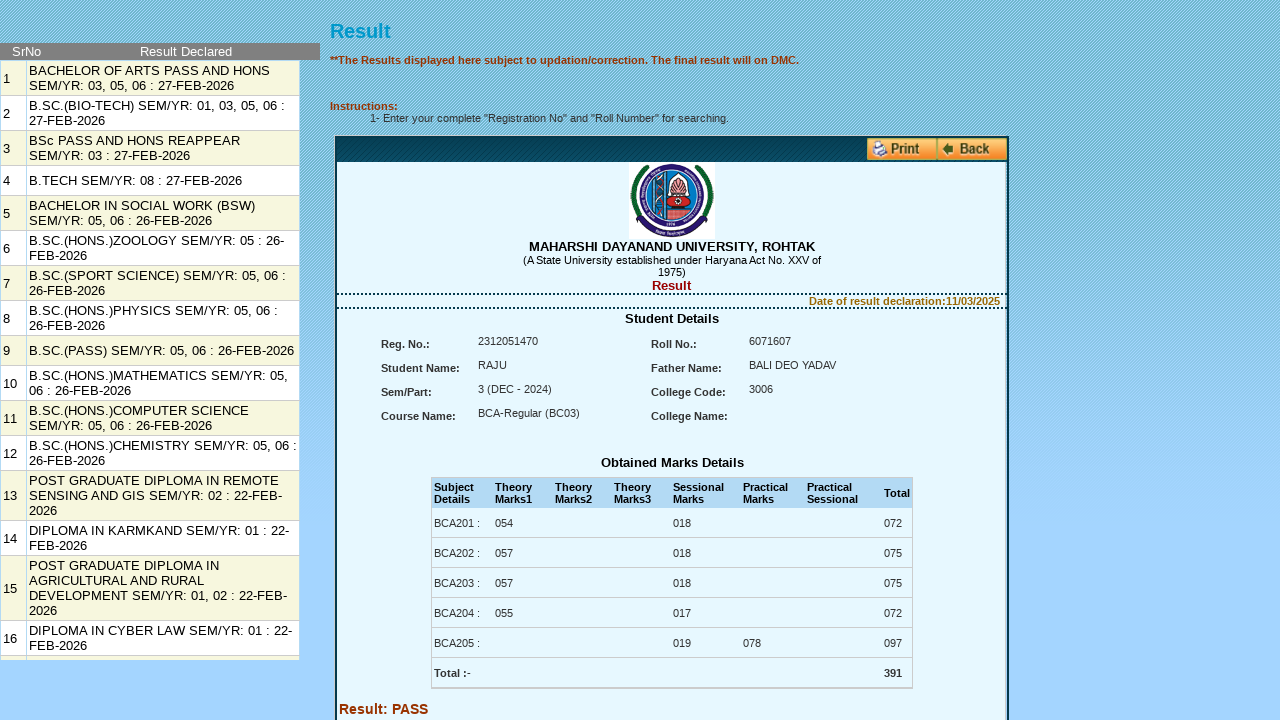

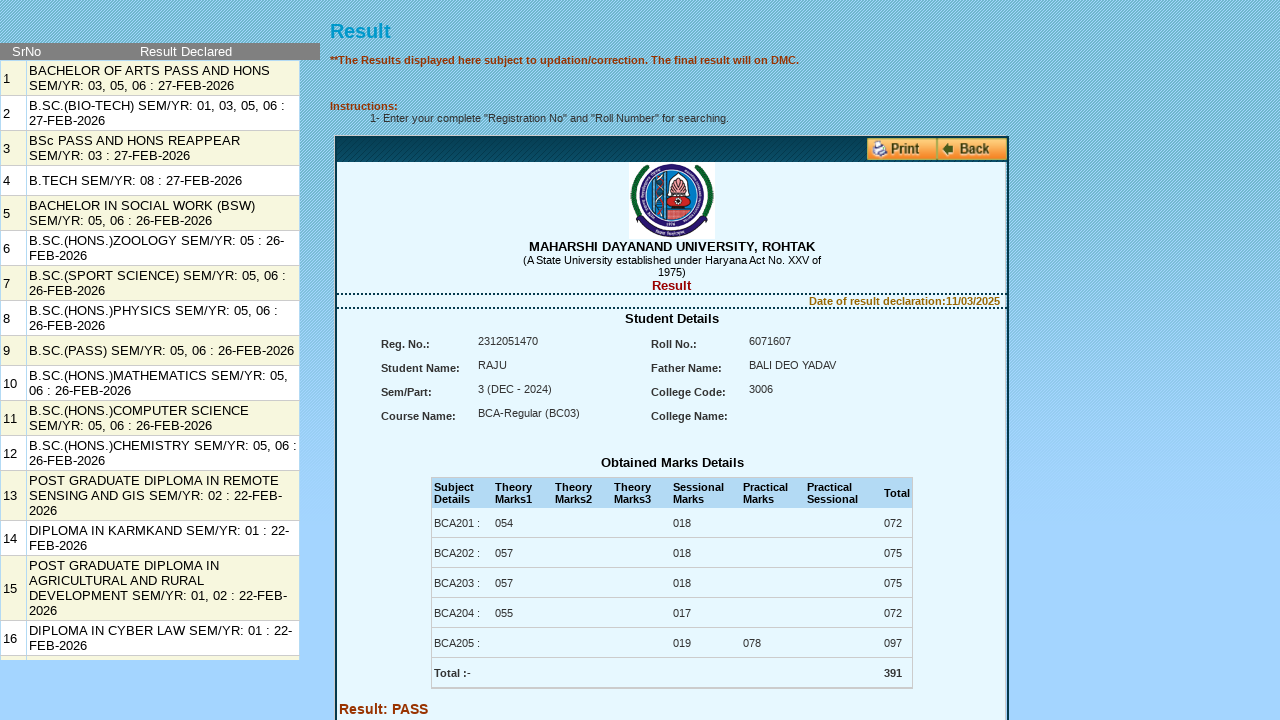